Tests calendar date picker functionality by opening a datepicker and selecting the 25th day of the month

Starting URL: http://seleniumpractise.blogspot.com/2016/08/how-to-handle-calendar-in-selenium.html

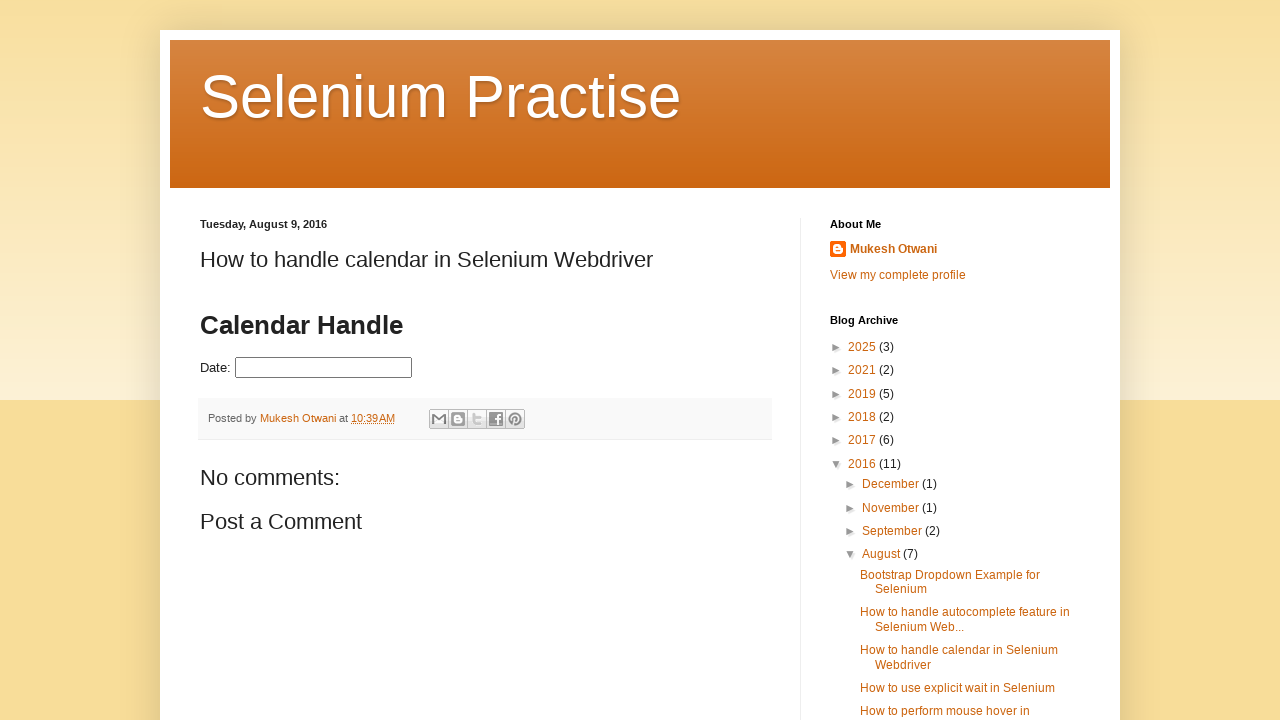

Navigated to calendar date picker practice page
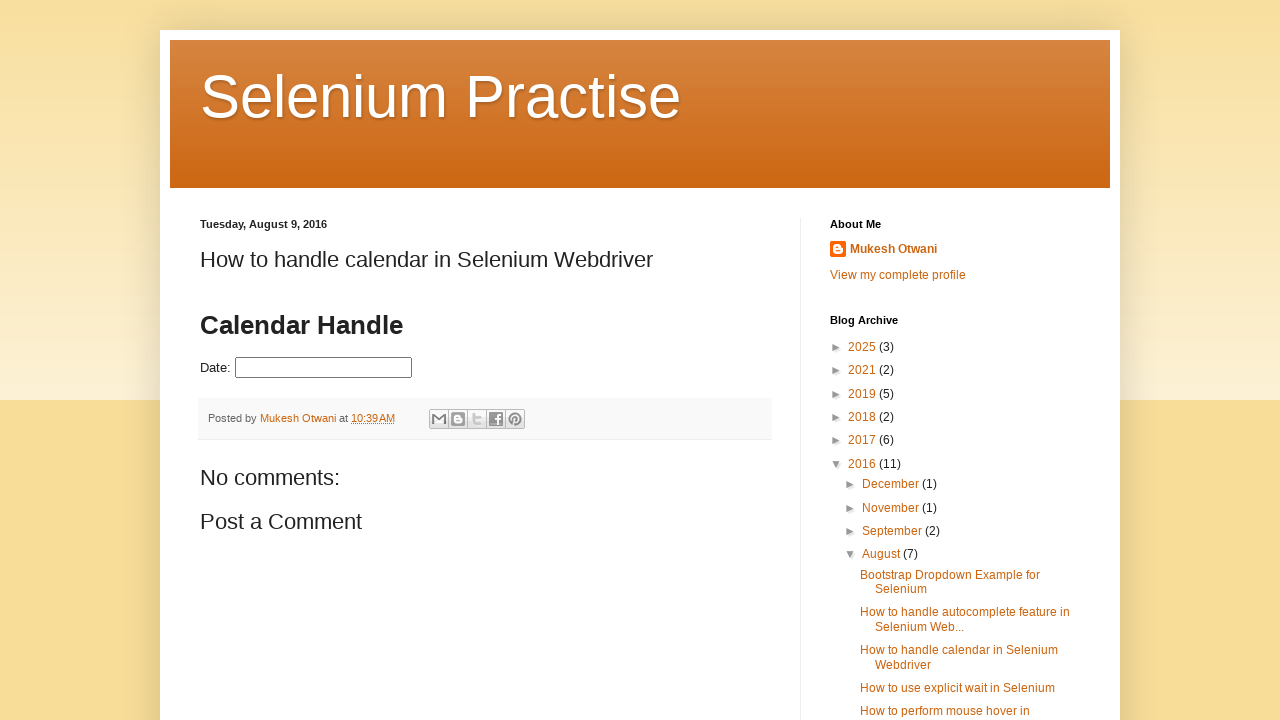

Clicked on datepicker input to open calendar at (324, 368) on input#datepicker
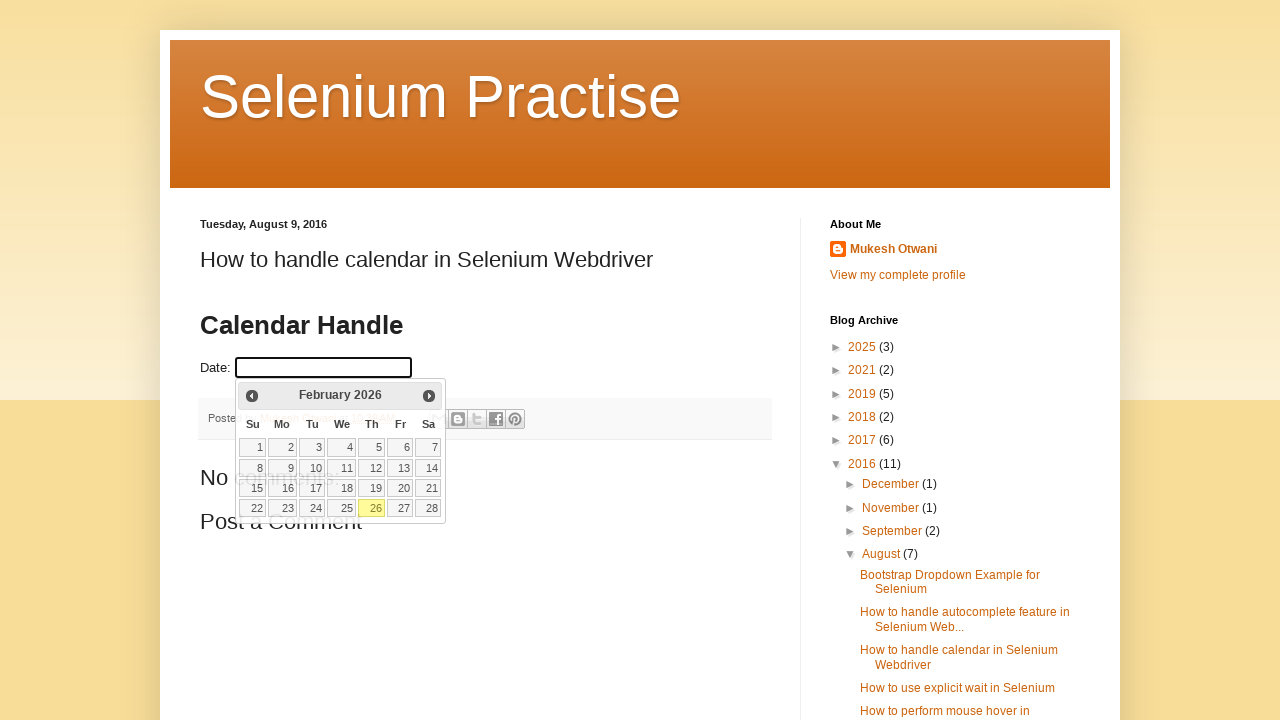

Calendar widget appeared
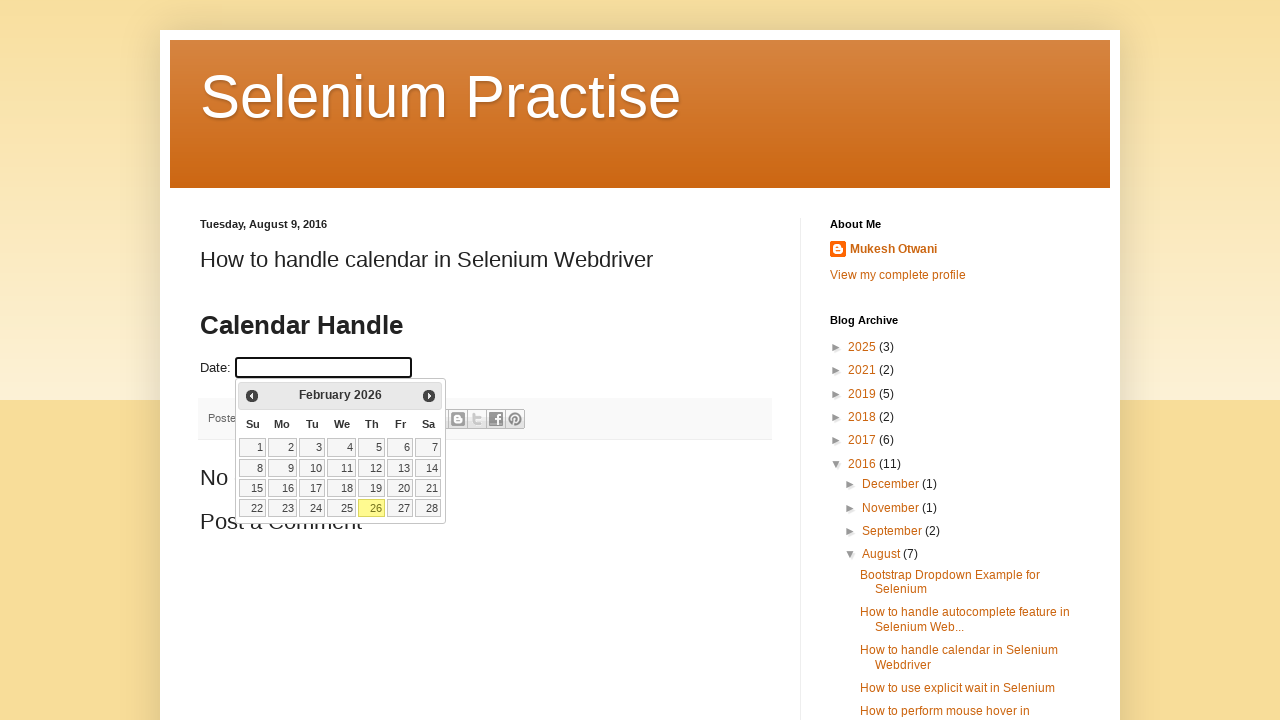

Selected the 25th day from the calendar at (342, 508) on table.ui-datepicker-calendar a >> nth=24
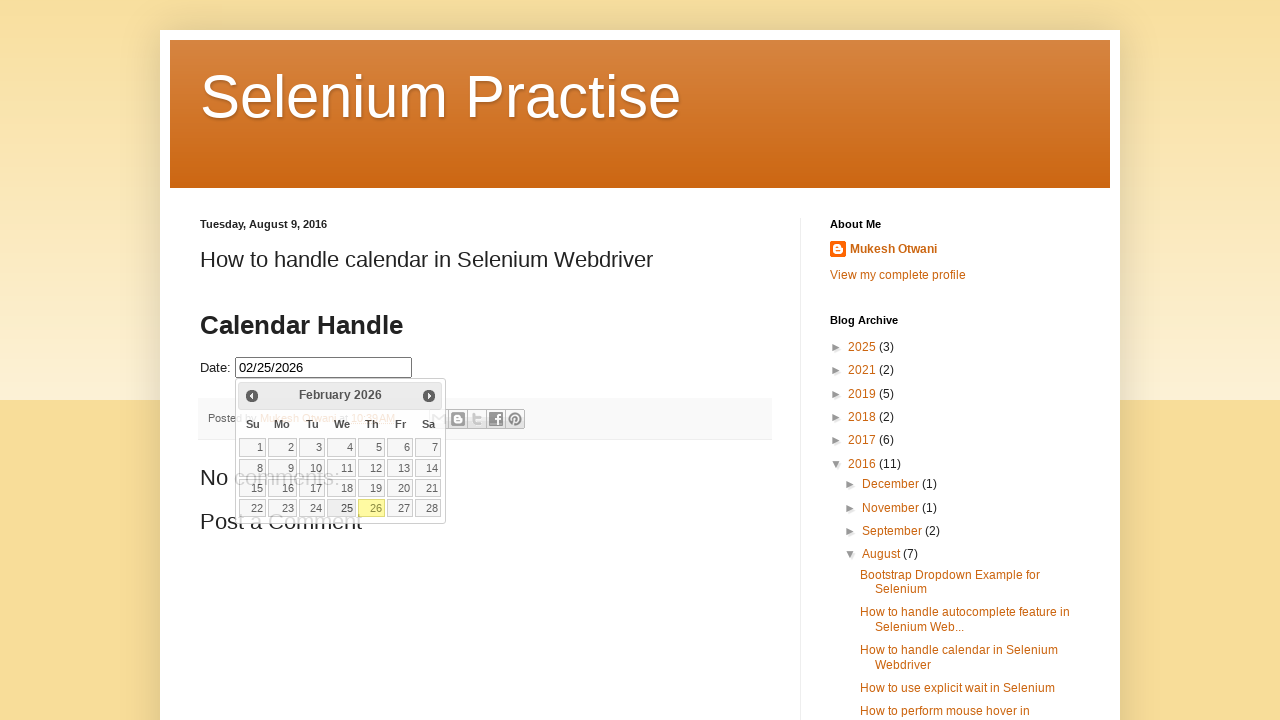

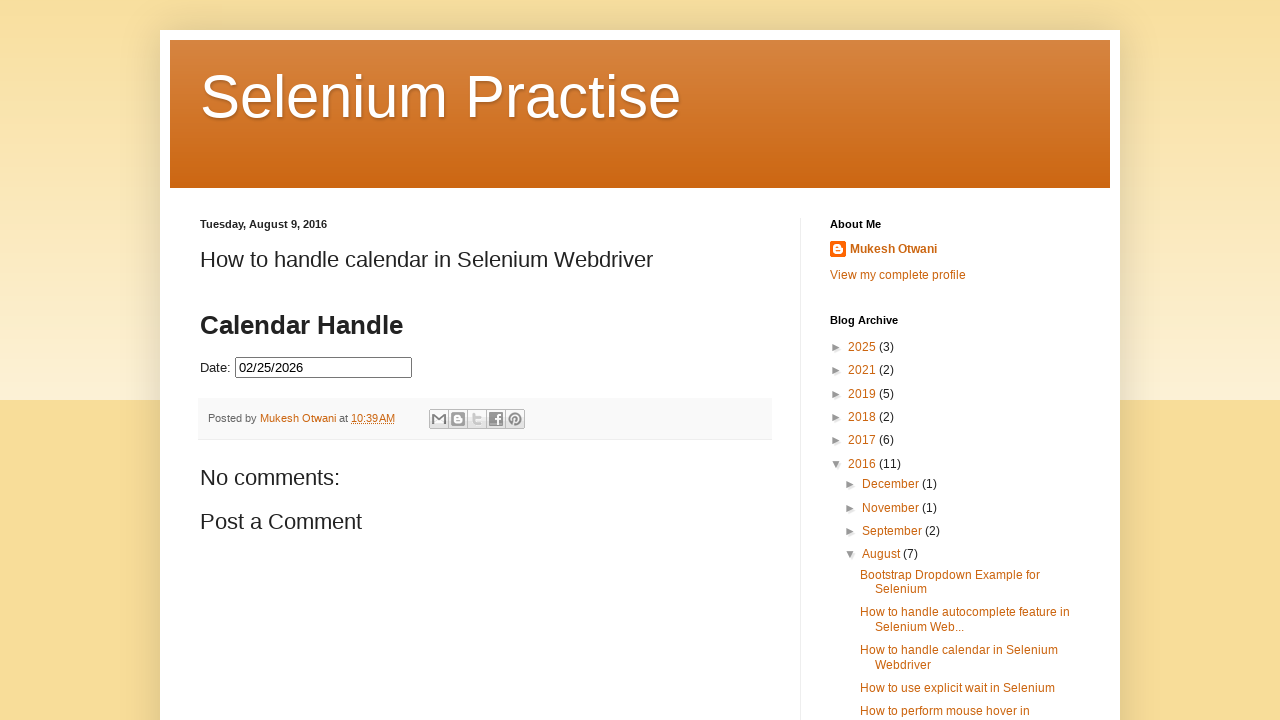